Verifies that the username and password input fields on the login page are horizontally aligned by comparing their X-axis positions

Starting URL: https://opensource-demo.orangehrmlive.com/

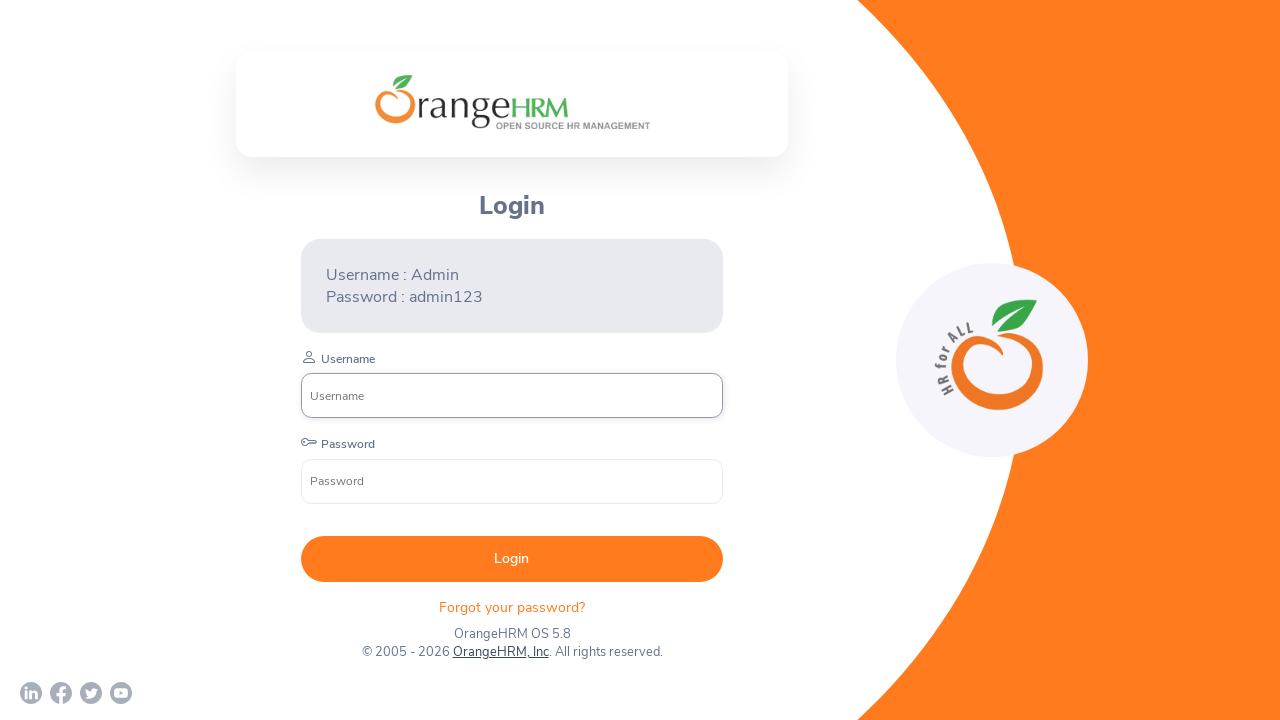

Waited for username input field to load
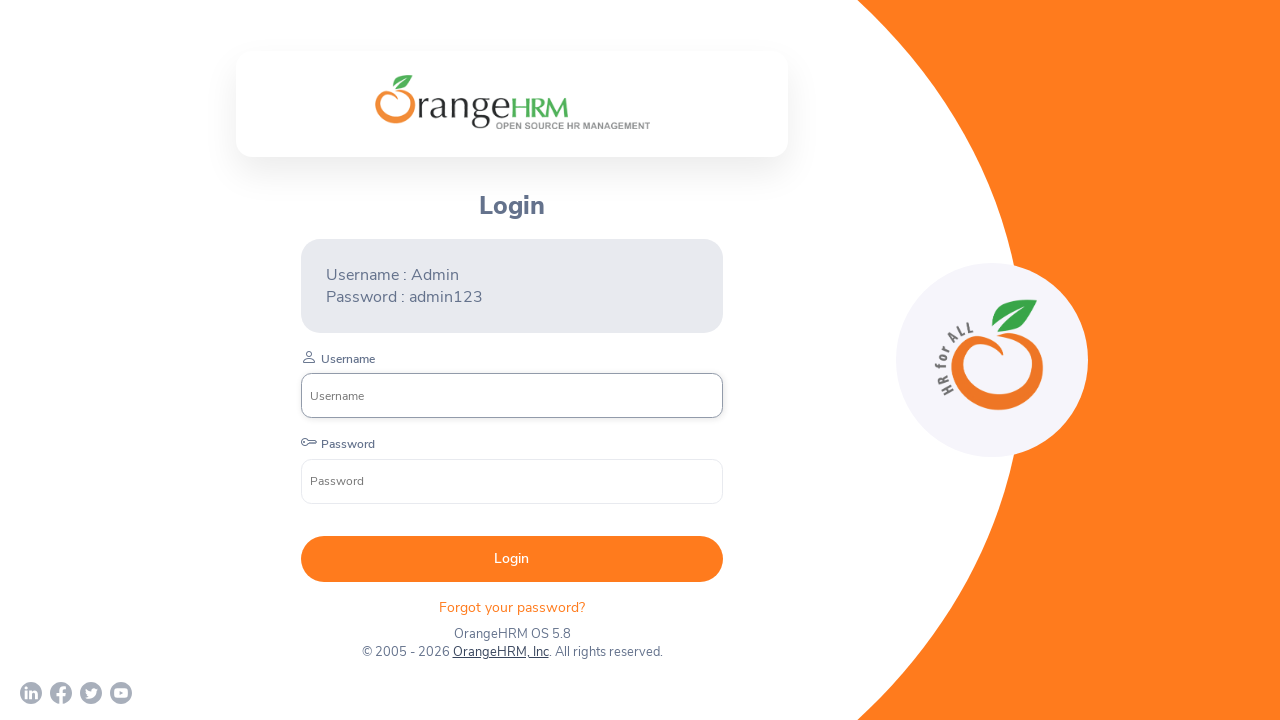

Retrieved bounding box of username field
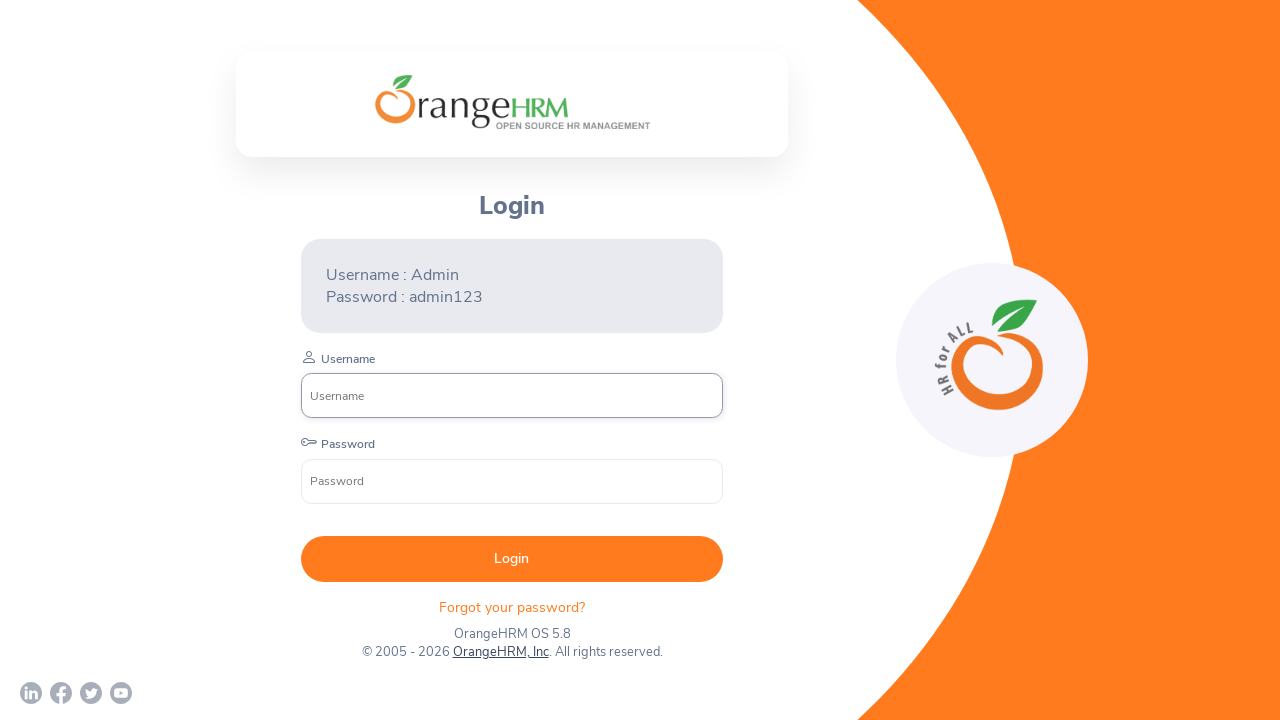

Retrieved bounding box of password field
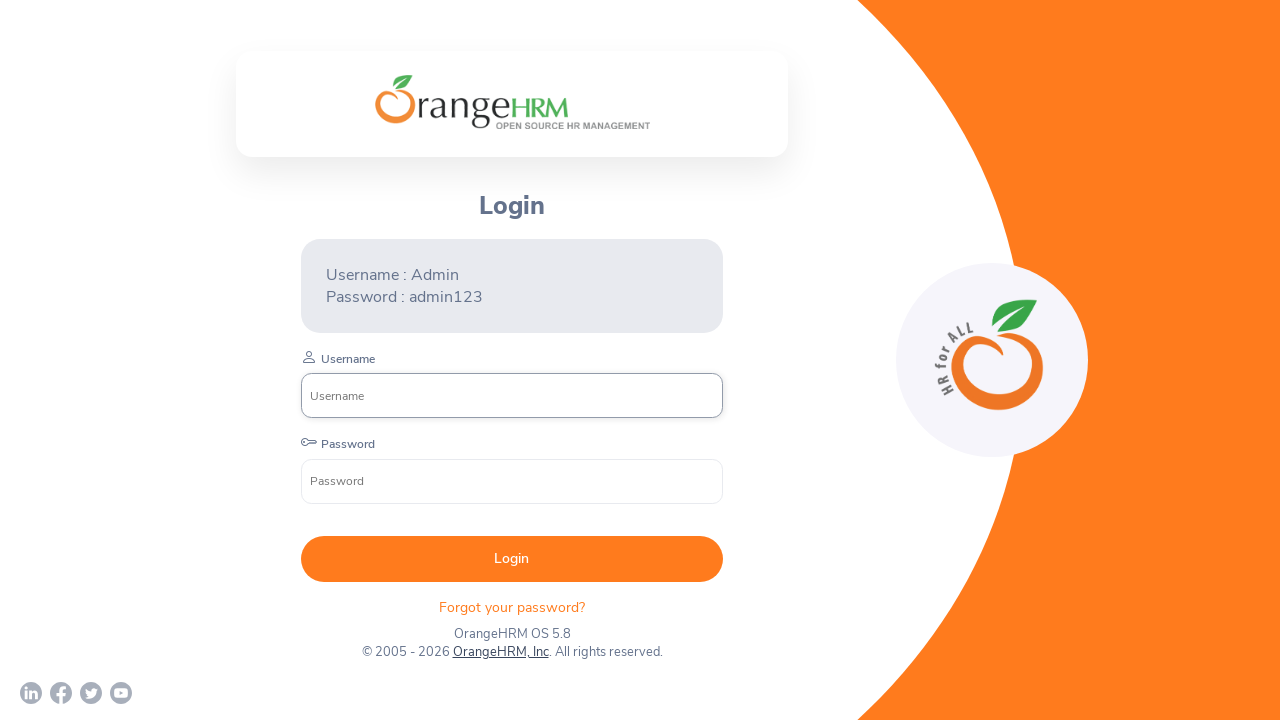

Verified username and password fields are horizontally aligned (X positions match)
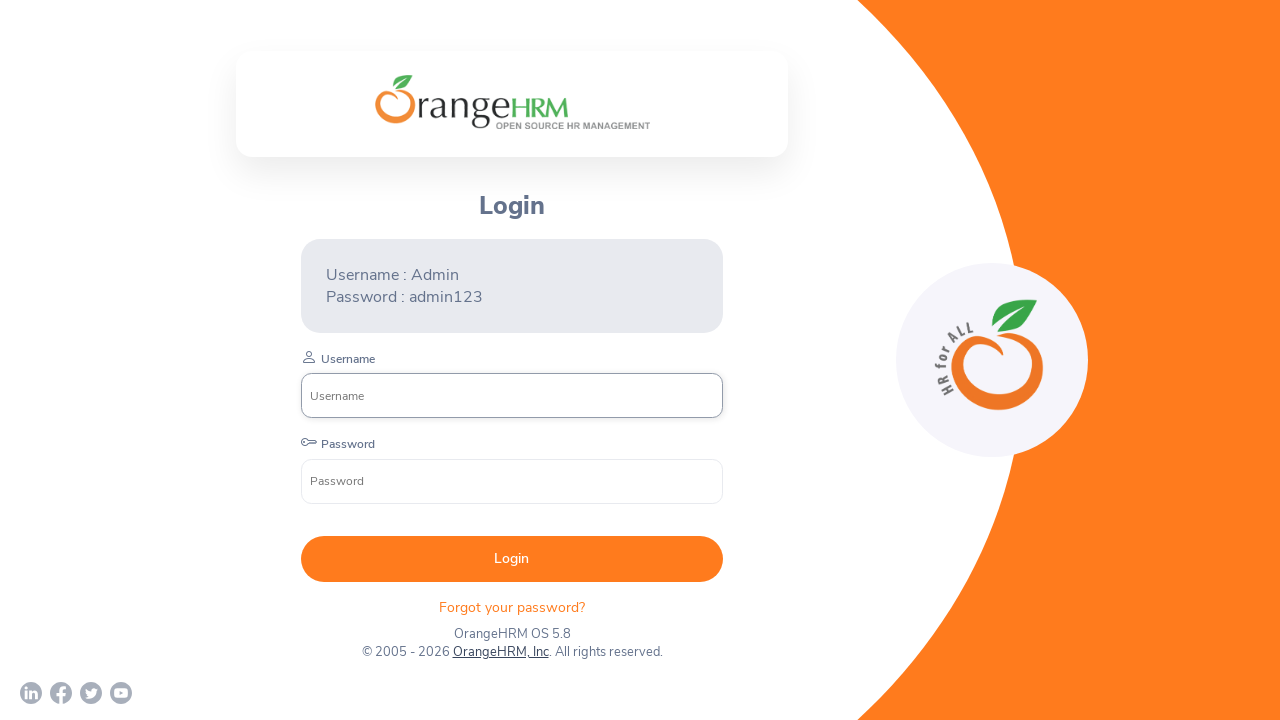

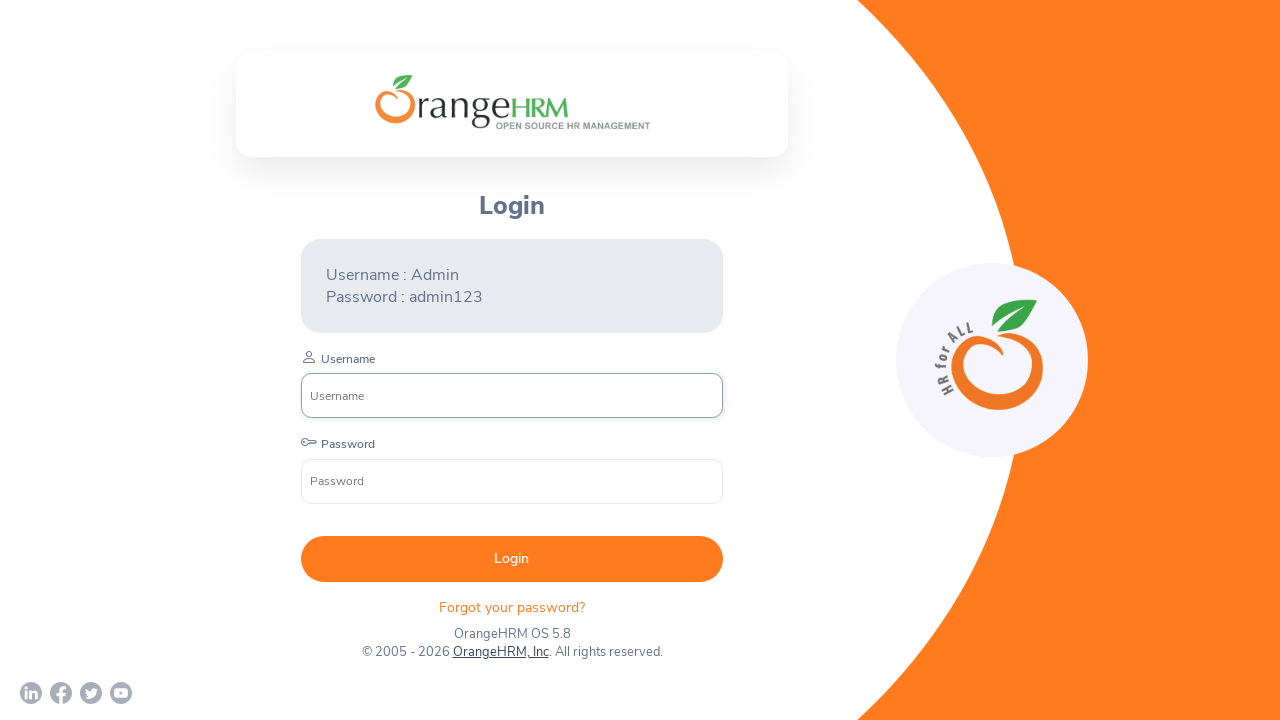